Tests that clicking login with empty username and password fields displays an appropriate error message

Starting URL: https://www.saucedemo.com/

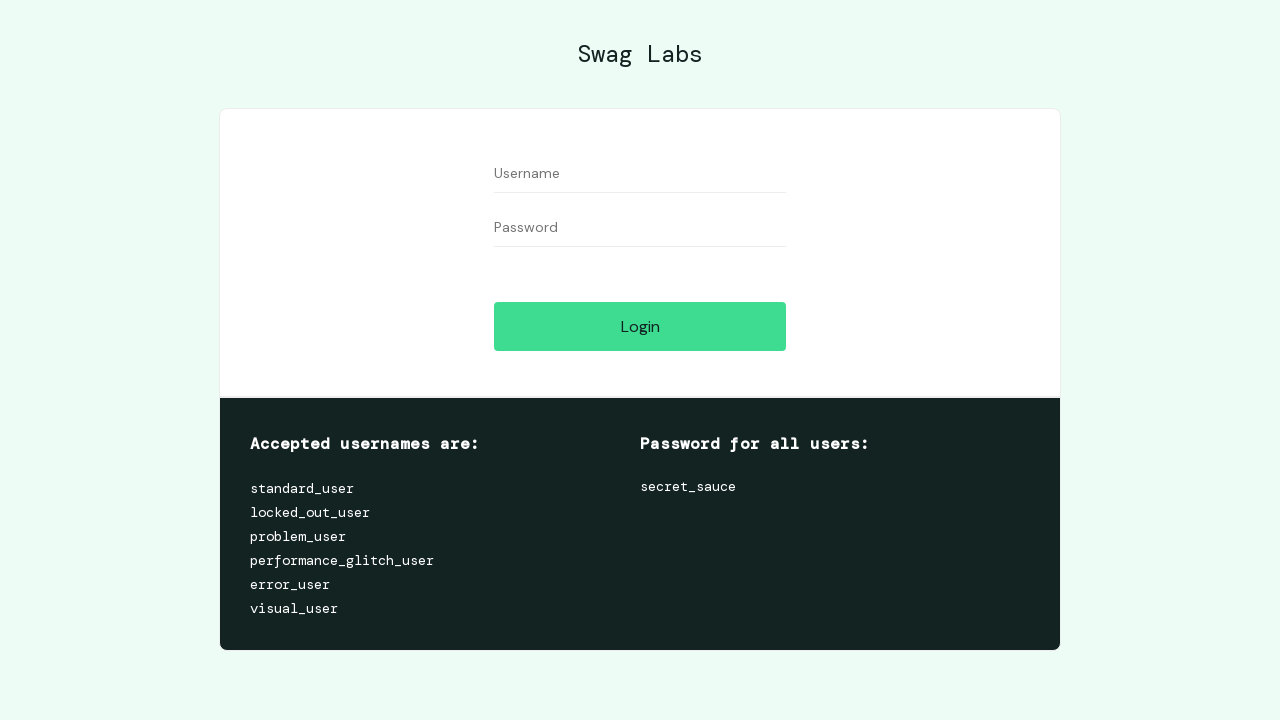

Clicked login button without entering credentials at (640, 326) on #login-button
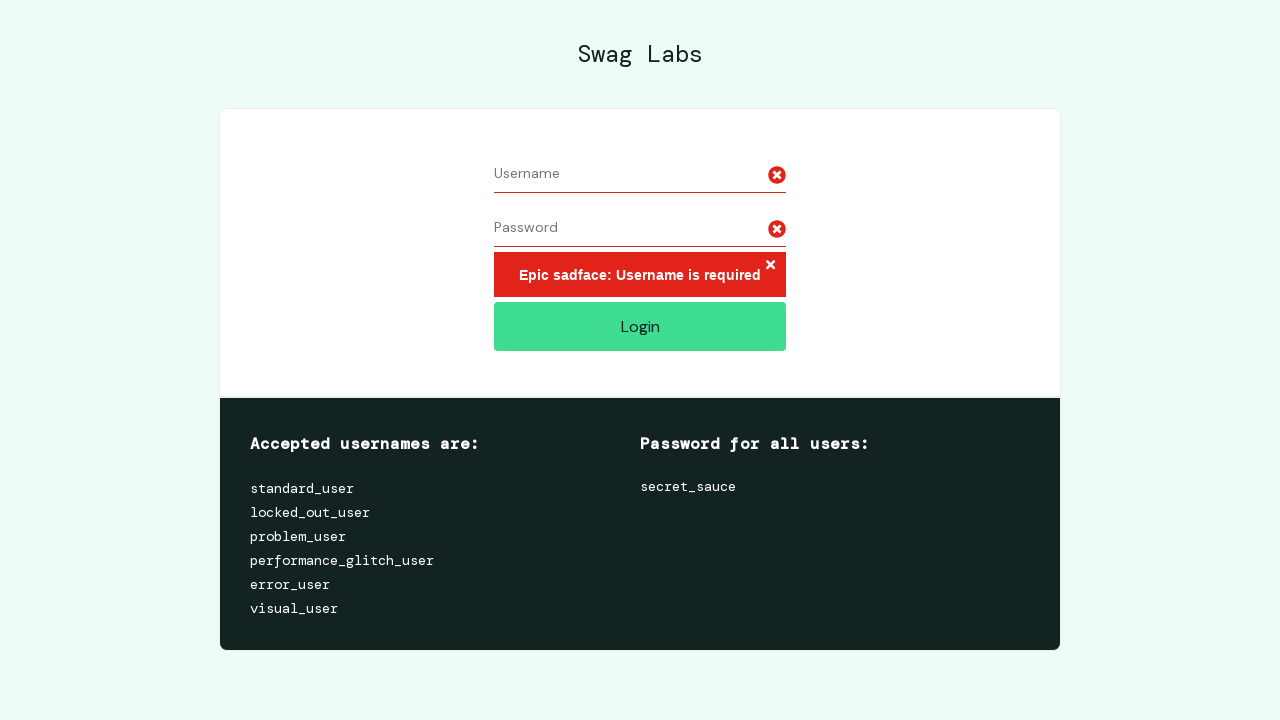

Error message appeared indicating empty username and password
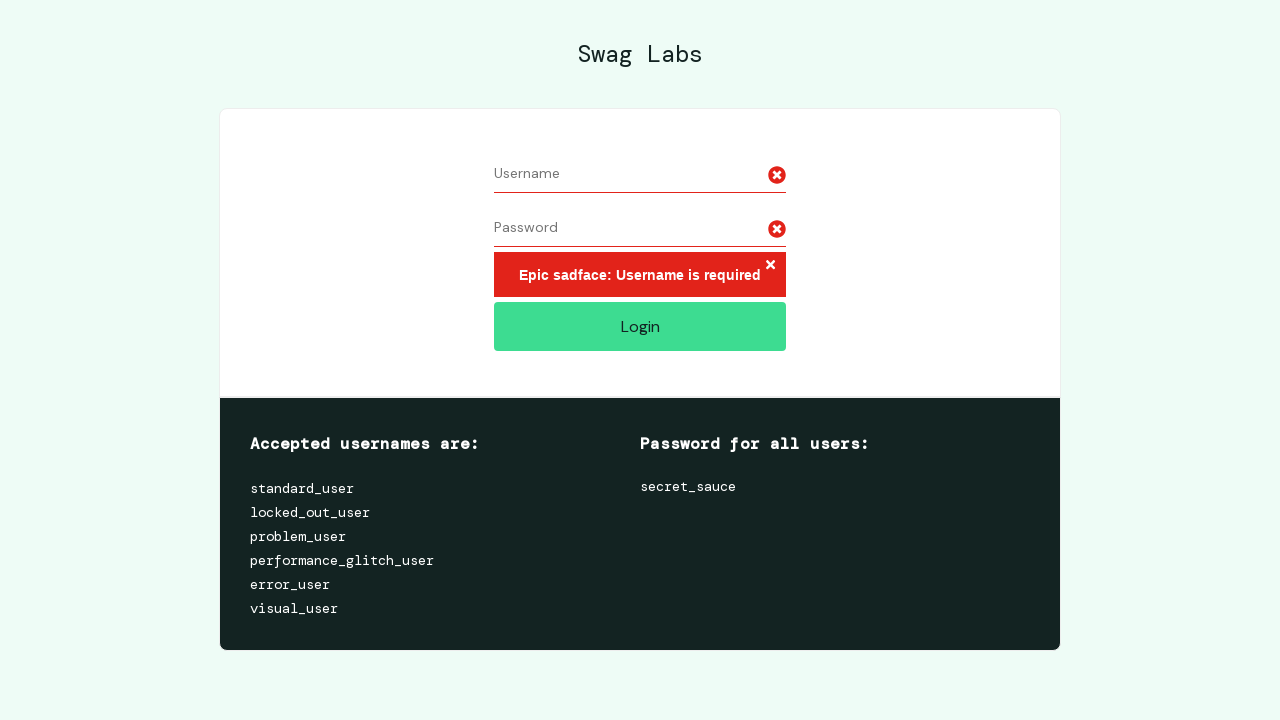

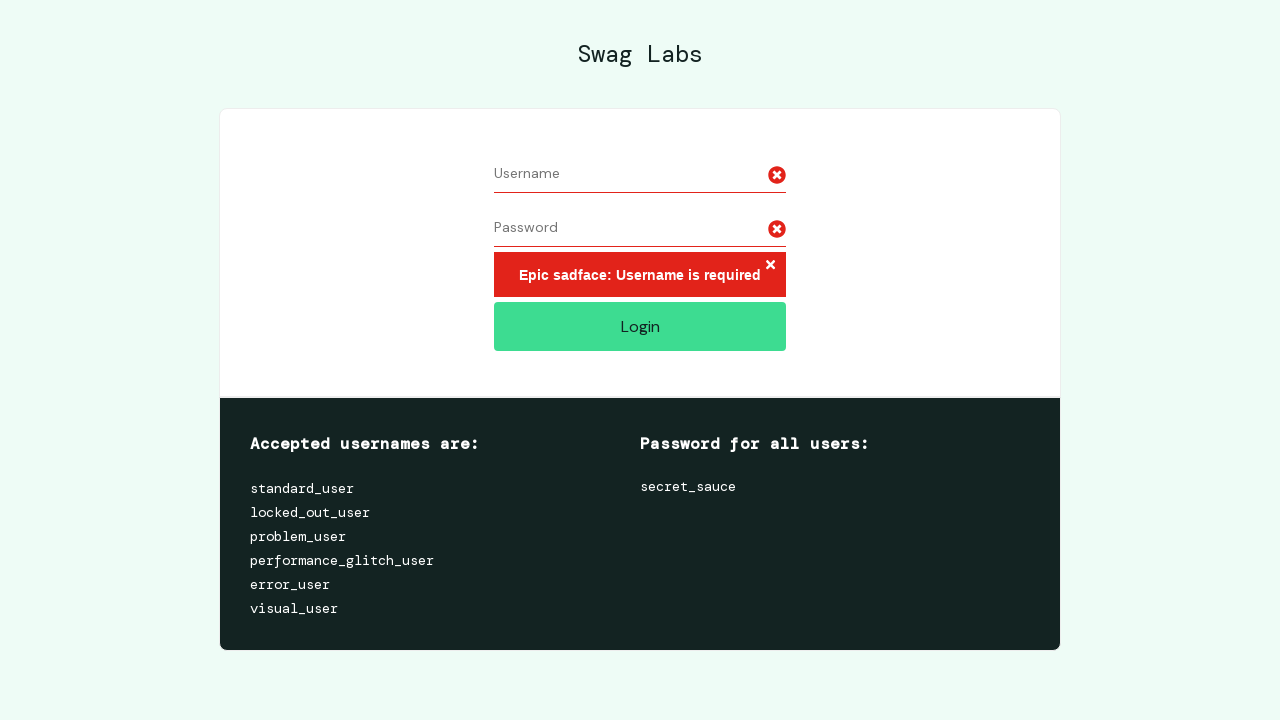